Tests keyboard actions by clicking on a textarea and typing text into it

Starting URL: https://play1.automationcamp.ir/keyboard_events.html

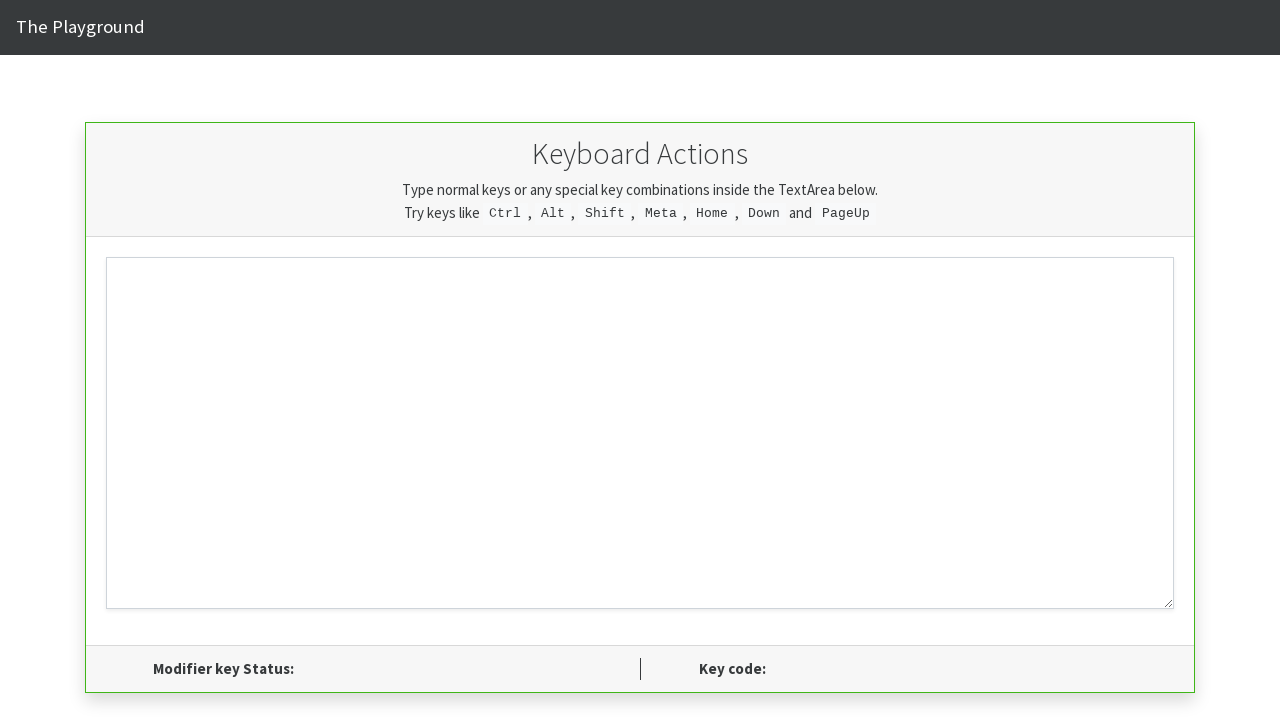

Clicked on textarea element with id 'area' at (640, 433) on xpath=//textarea[@id='area']
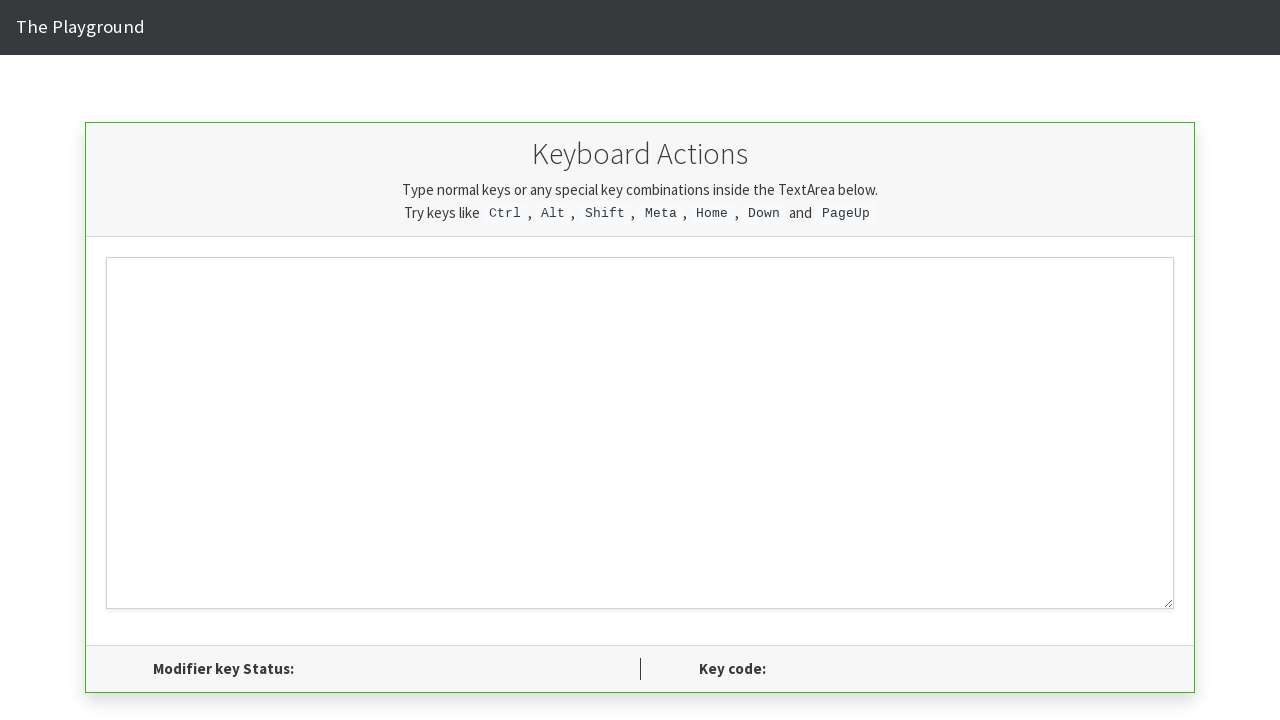

Typed 'abc' into the textarea on //textarea[@id='area']
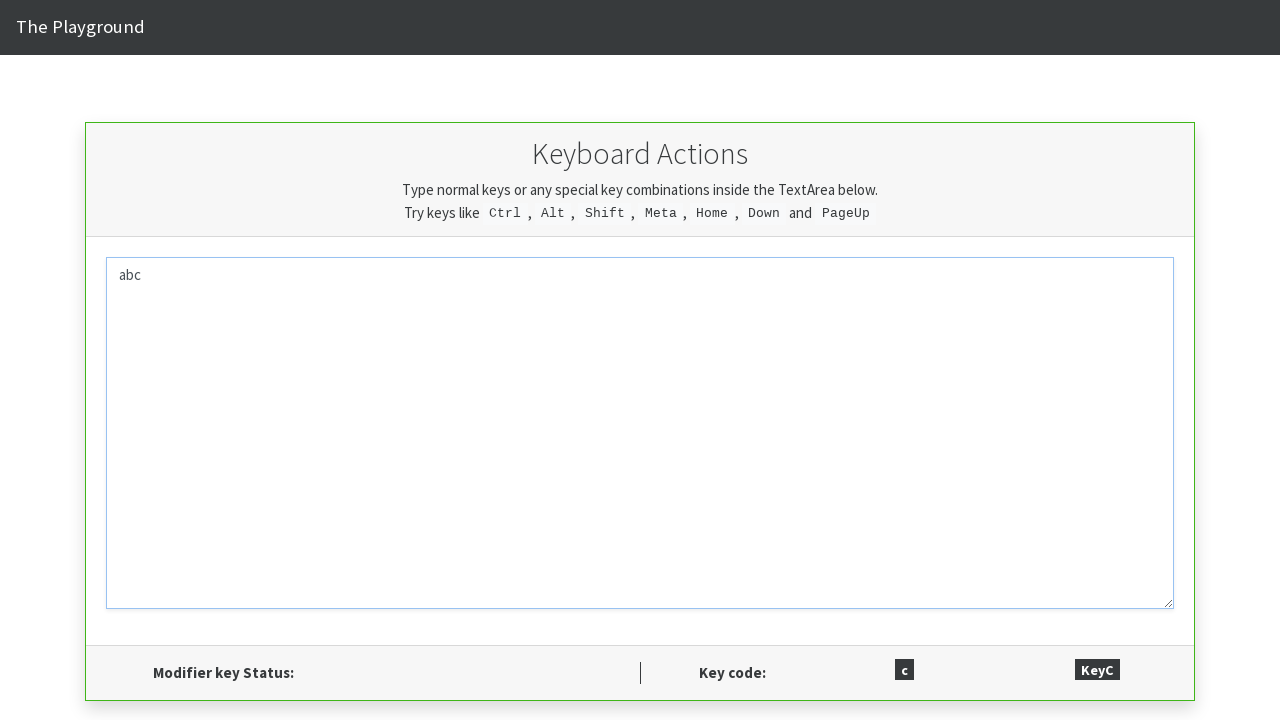

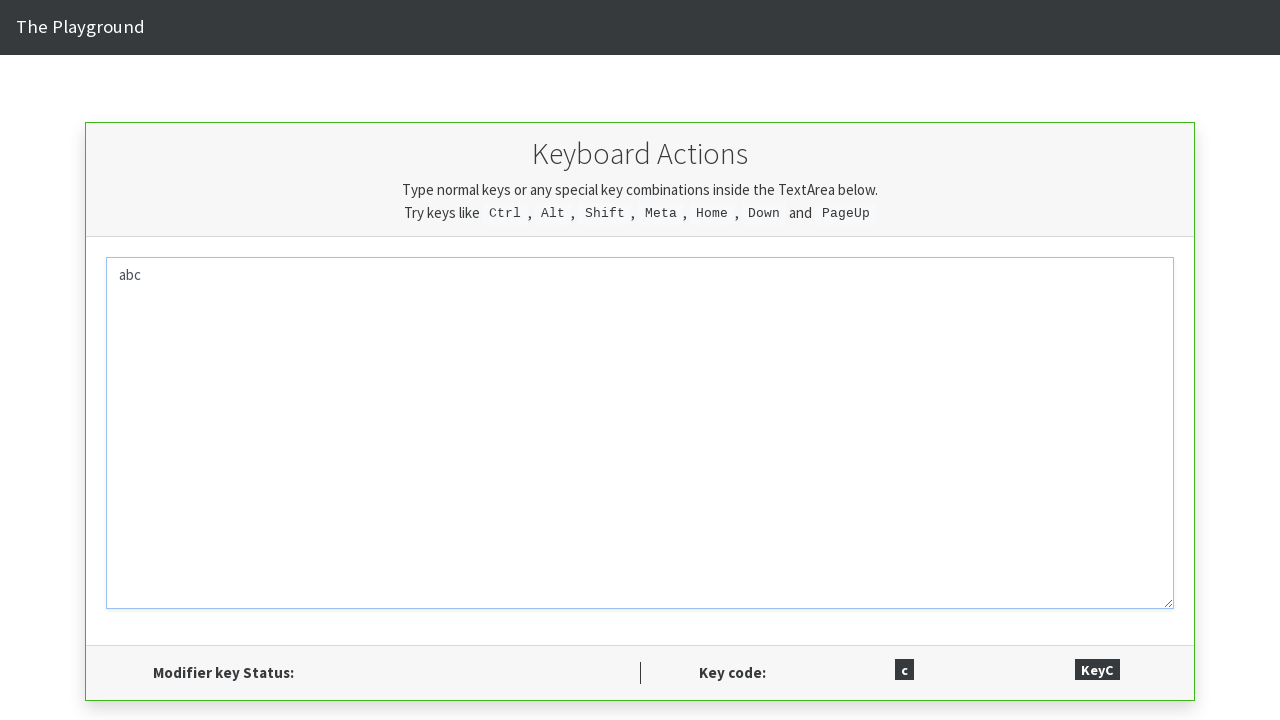